Tests alert handling functionality by triggering an alert dialog and verifying its text content before accepting it

Starting URL: https://demoqa.com/alerts

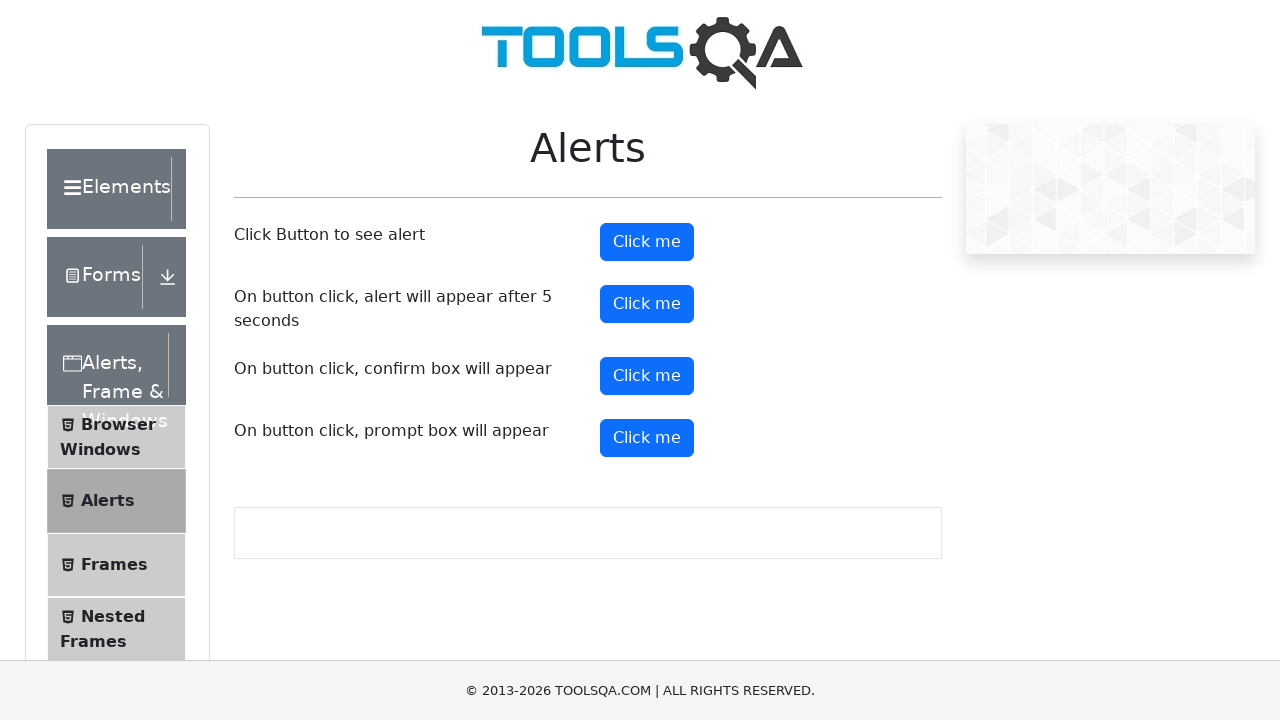

Scrolled down 400px to make alert button visible
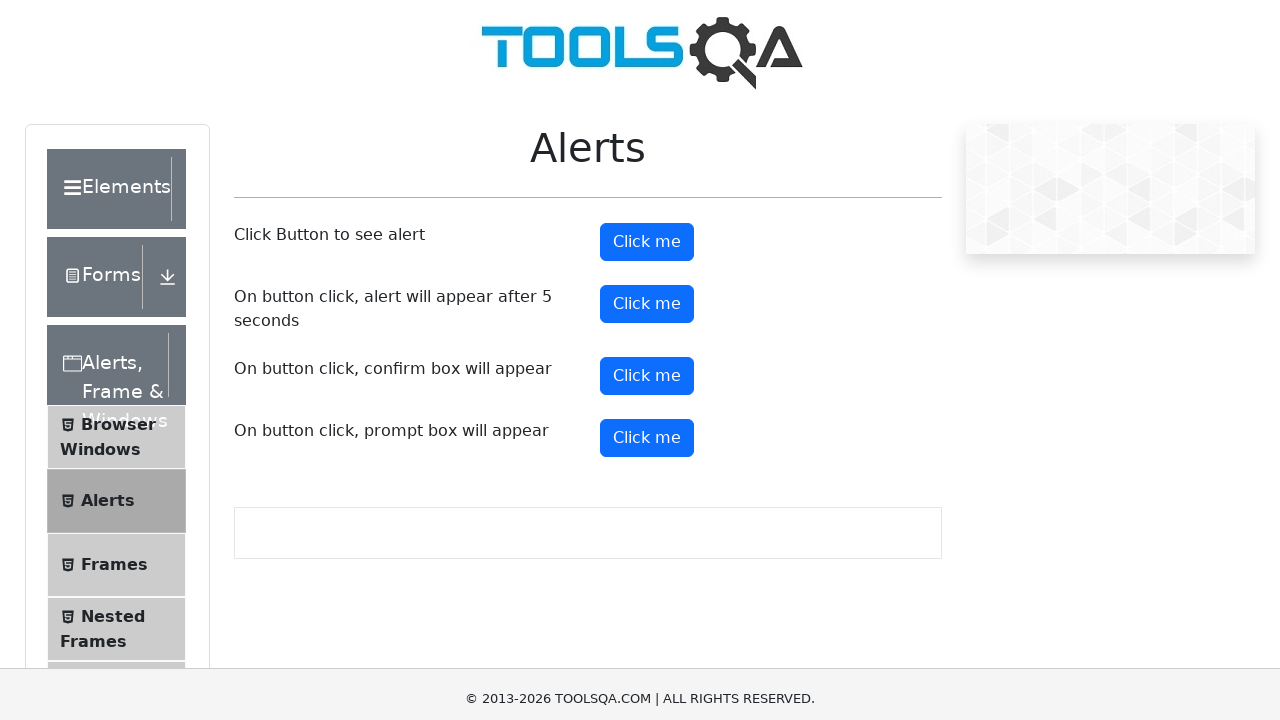

Clicked alert button to trigger alert dialog at (647, 19) on #alertButton
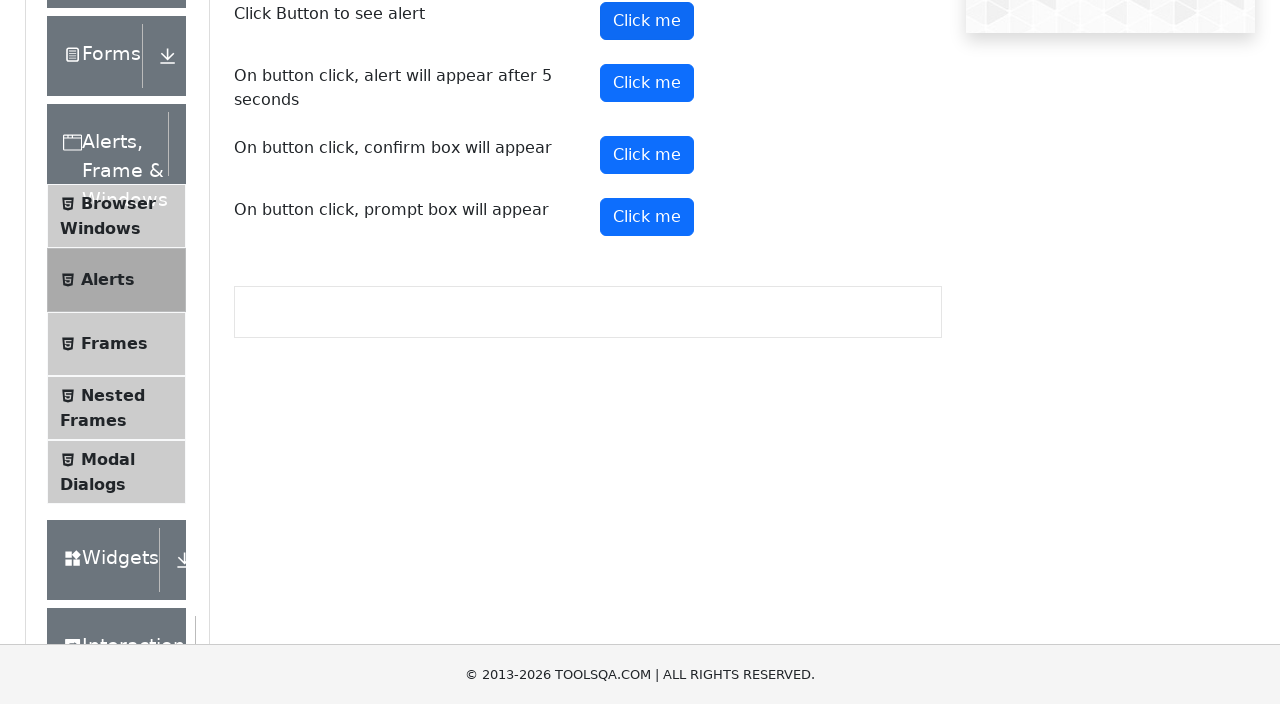

Set up dialog event listener to auto-accept alerts
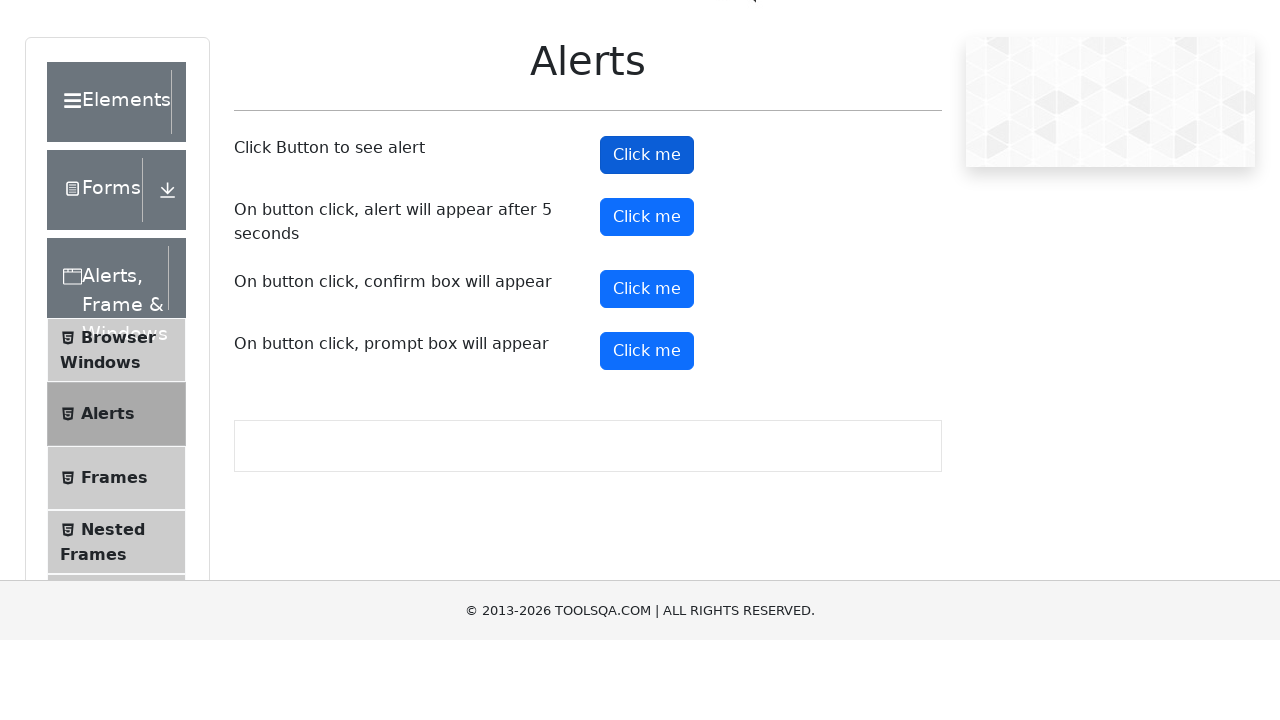

Registered dialog handler to verify alert text and accept it
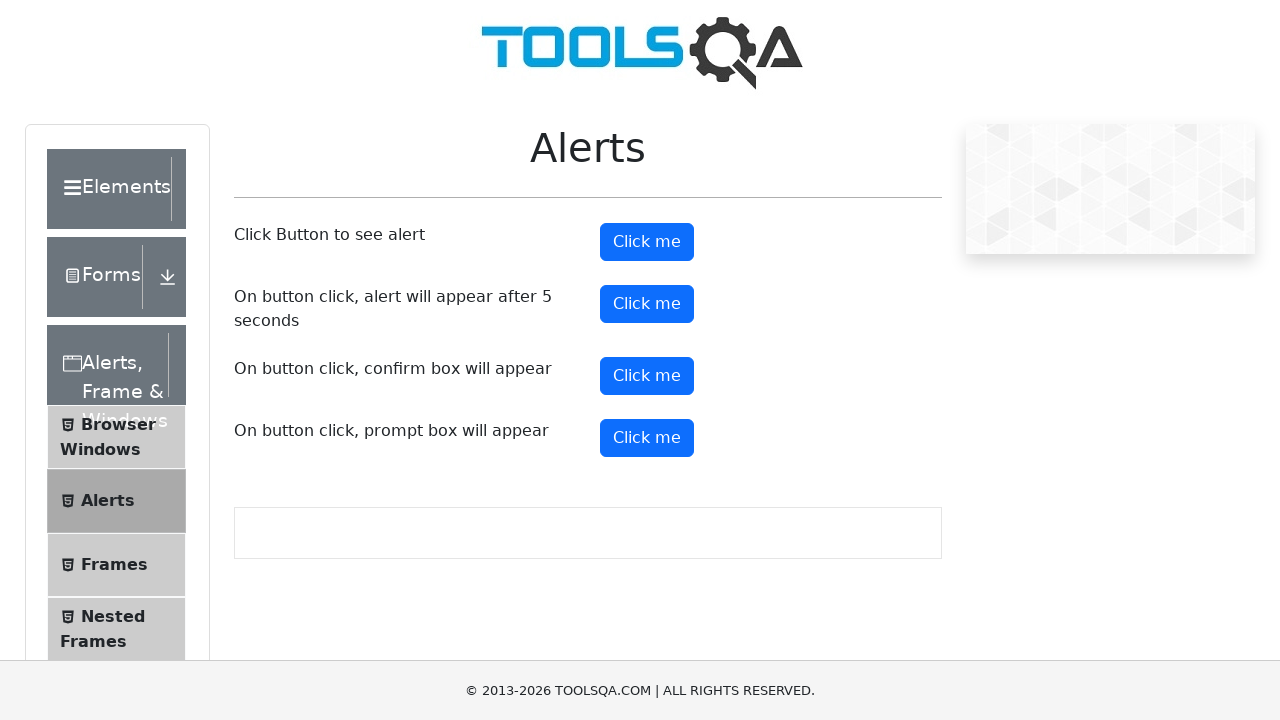

Clicked alert button again to trigger alert with handler active at (647, 242) on #alertButton
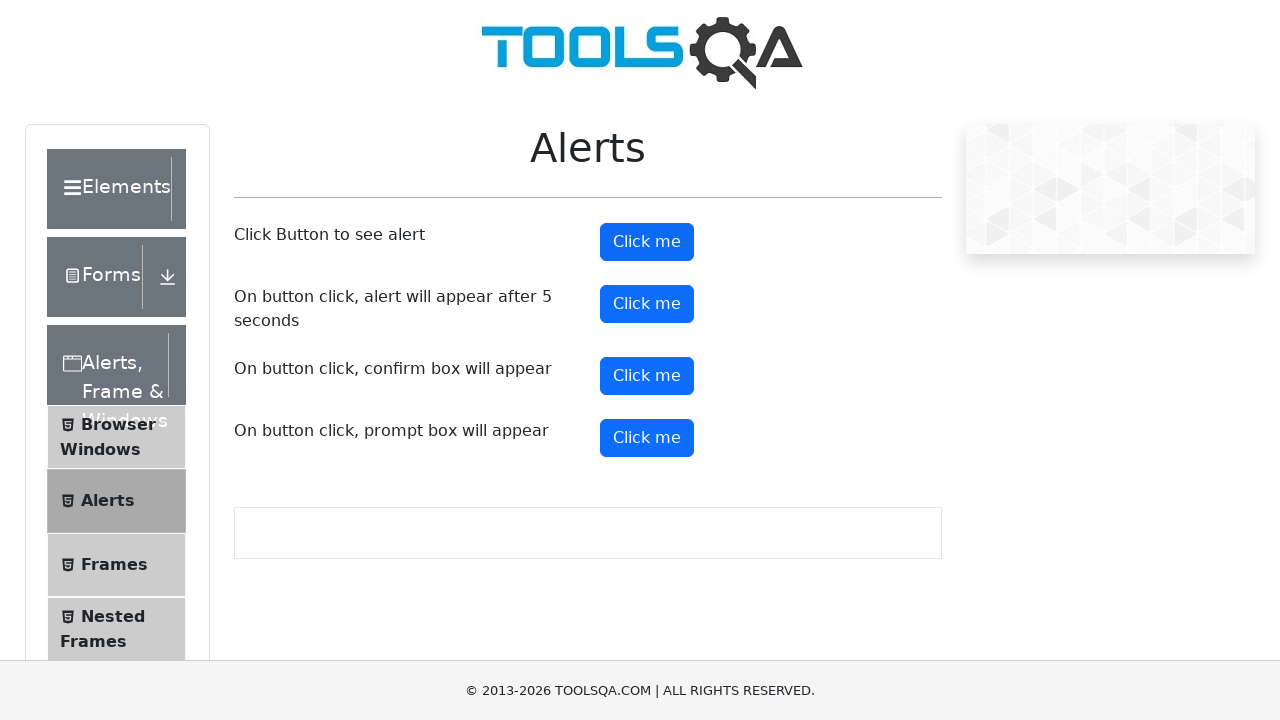

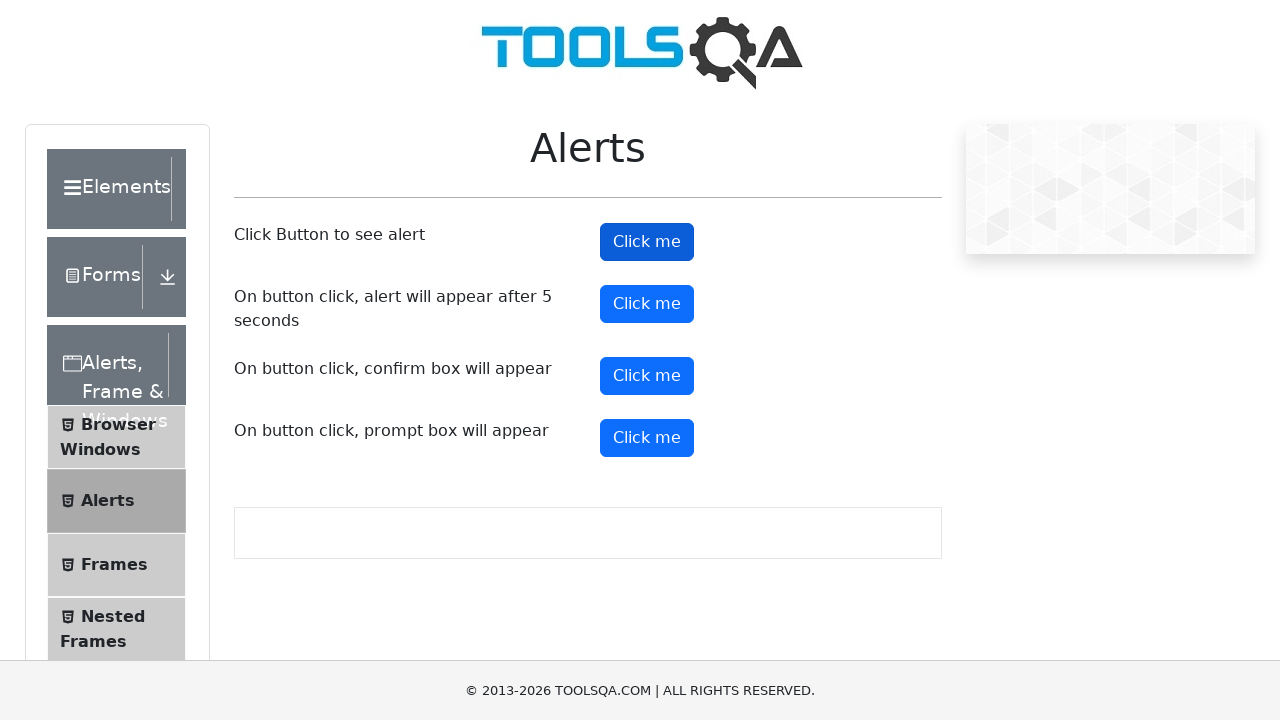